Tests drag and drop functionality by dragging an image element into a drop area

Starting URL: https://demo.automationtesting.in/Static.html

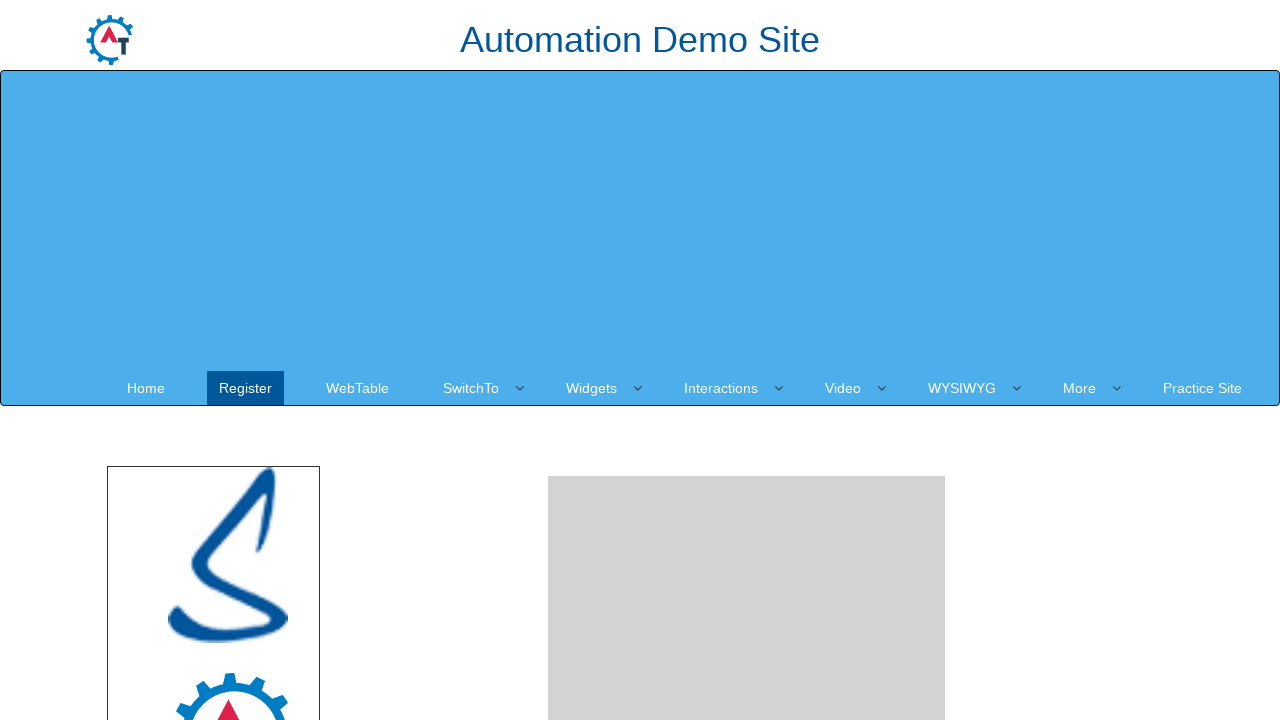

Located draggable image element with id='node'
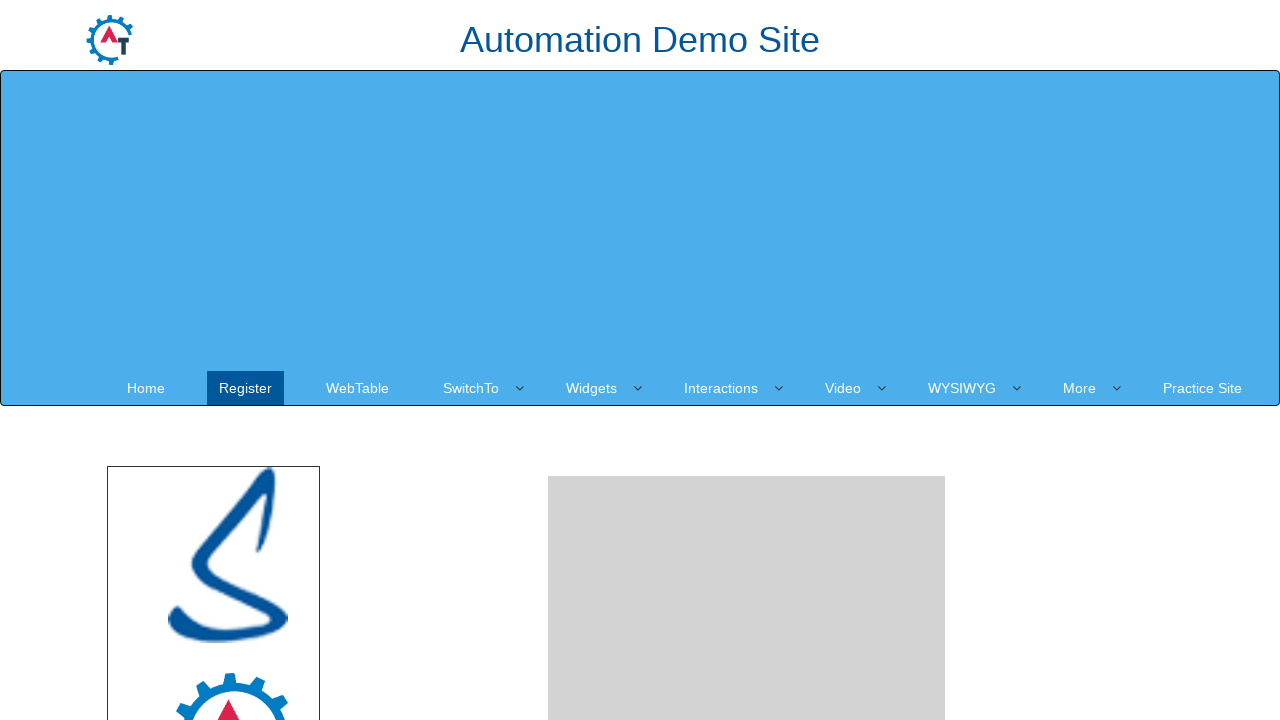

Located drop target area with id='droparea'
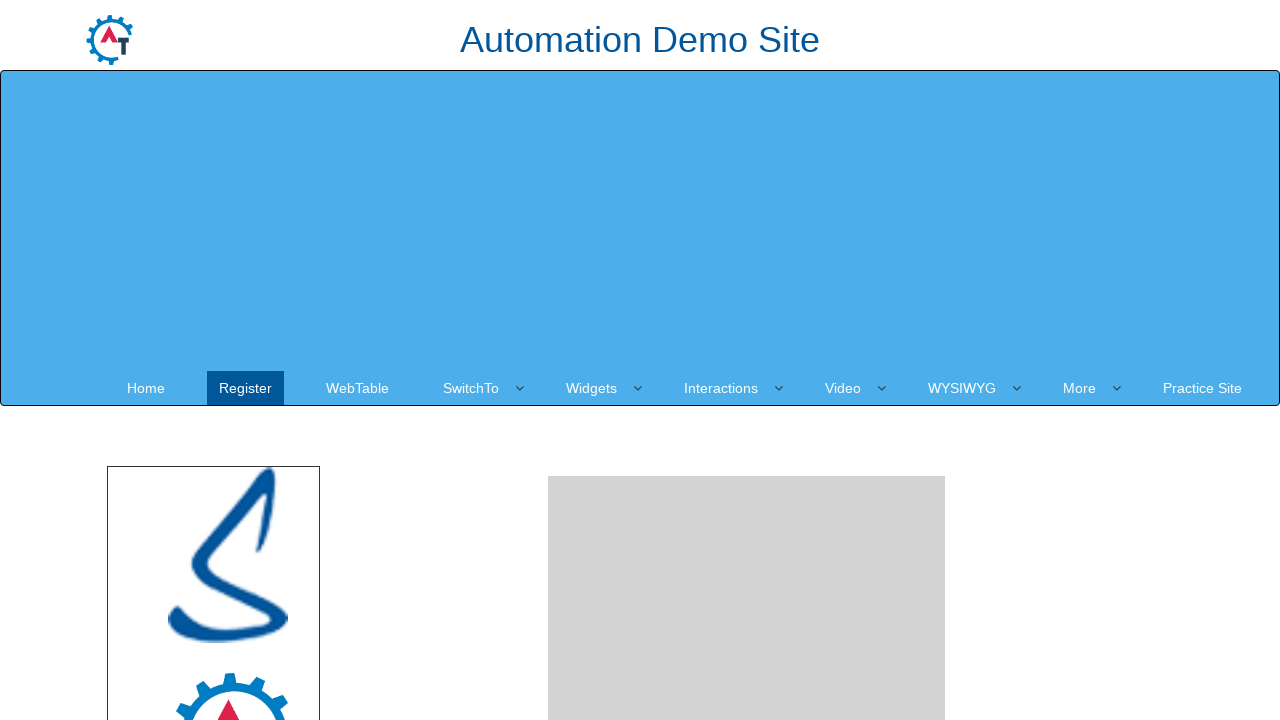

Dragged image element into drop area at (747, 240)
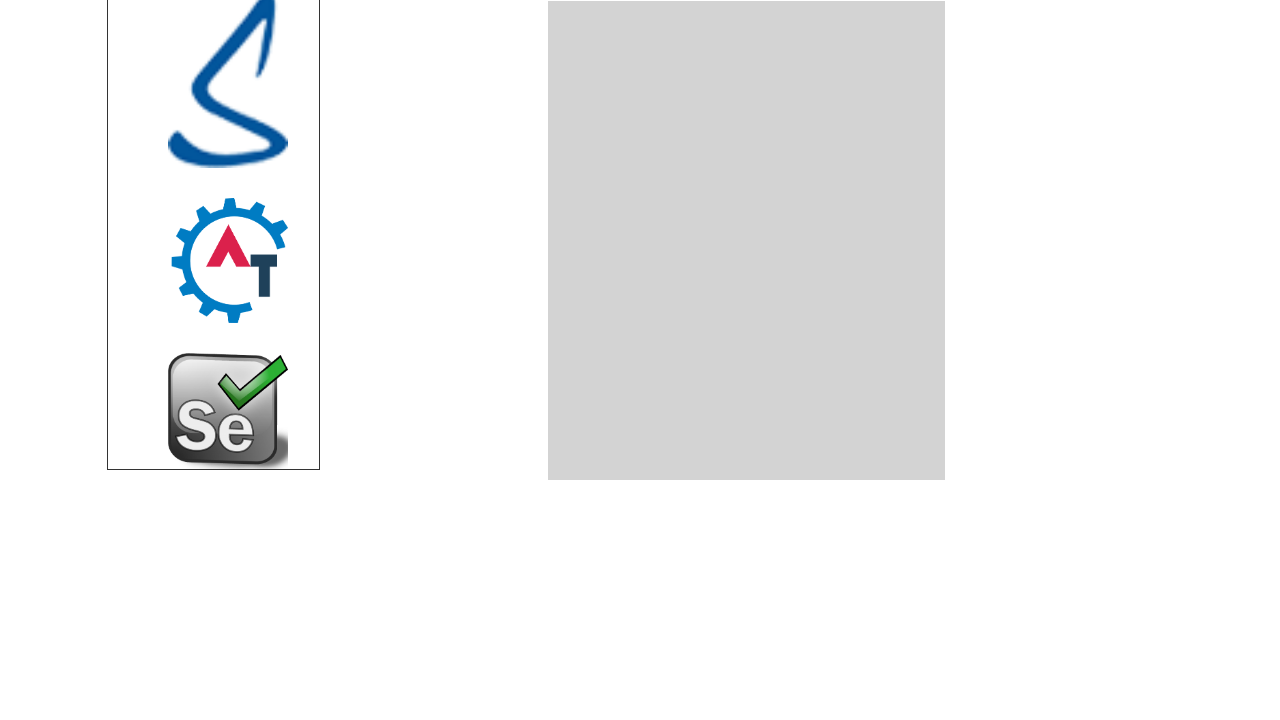

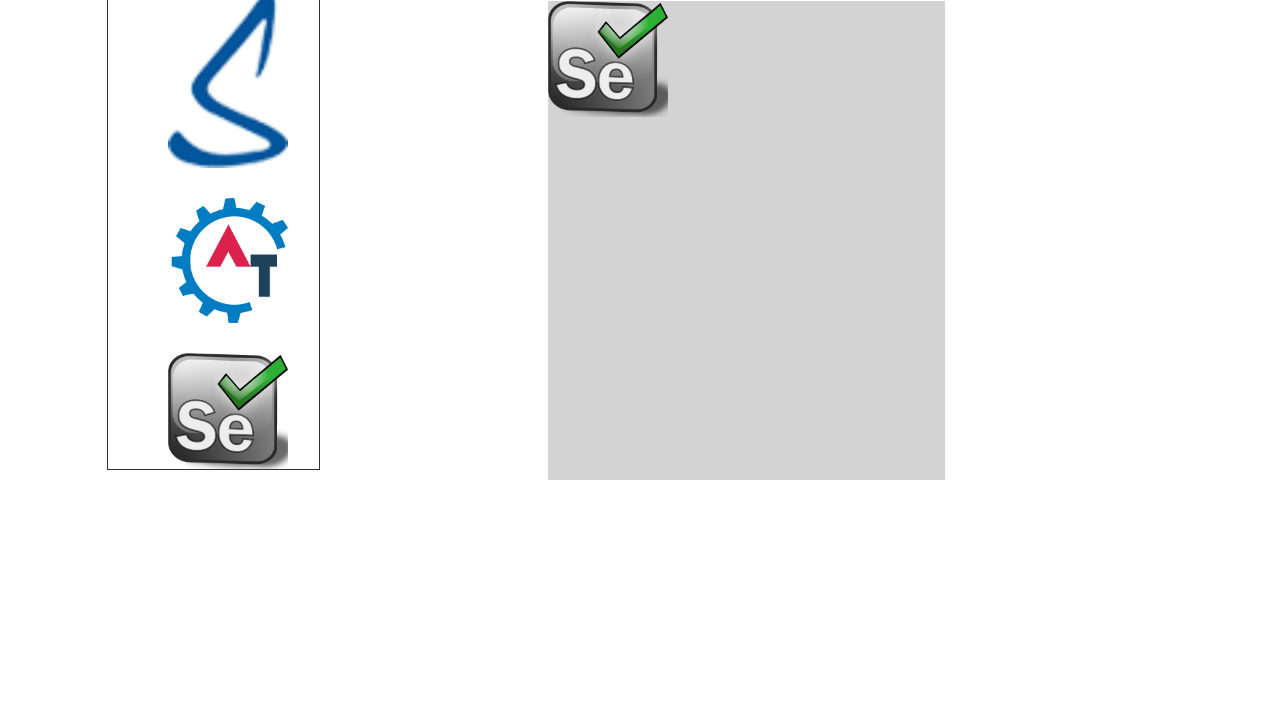